Tests sending a space key to a specific input element and verifies that the page displays the correct key press result.

Starting URL: http://the-internet.herokuapp.com/key_presses

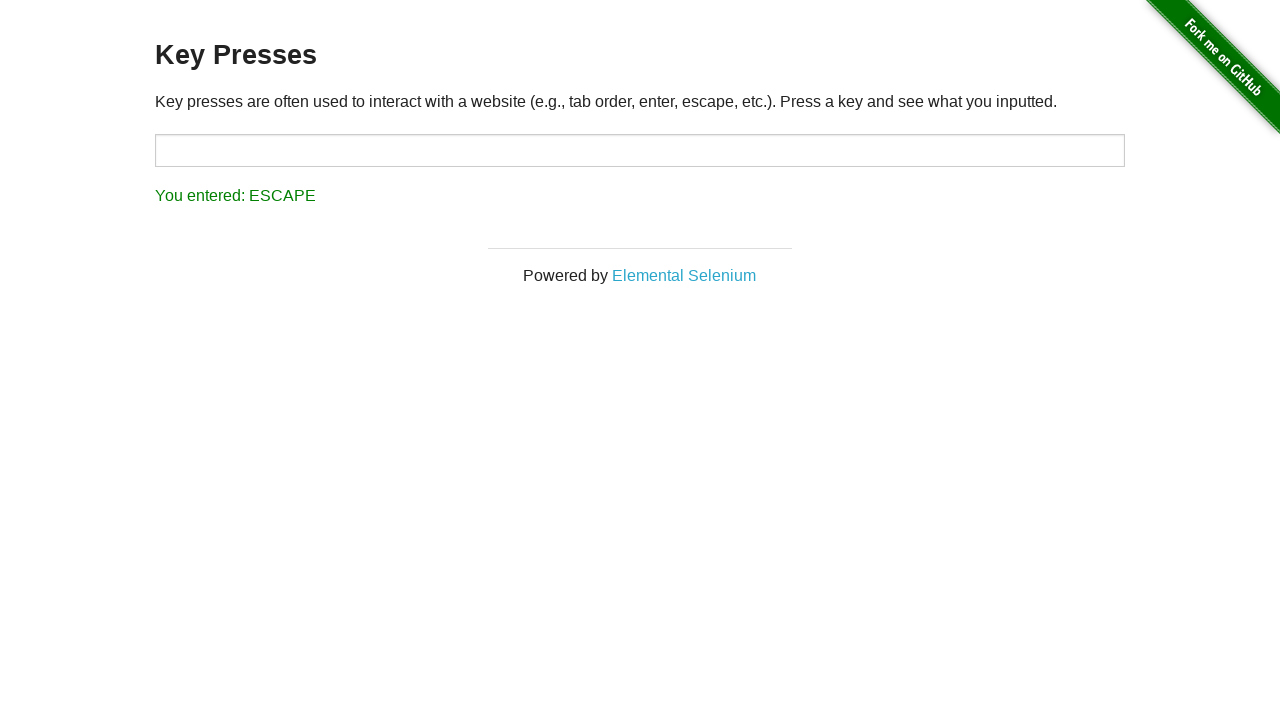

Navigated to key presses test page
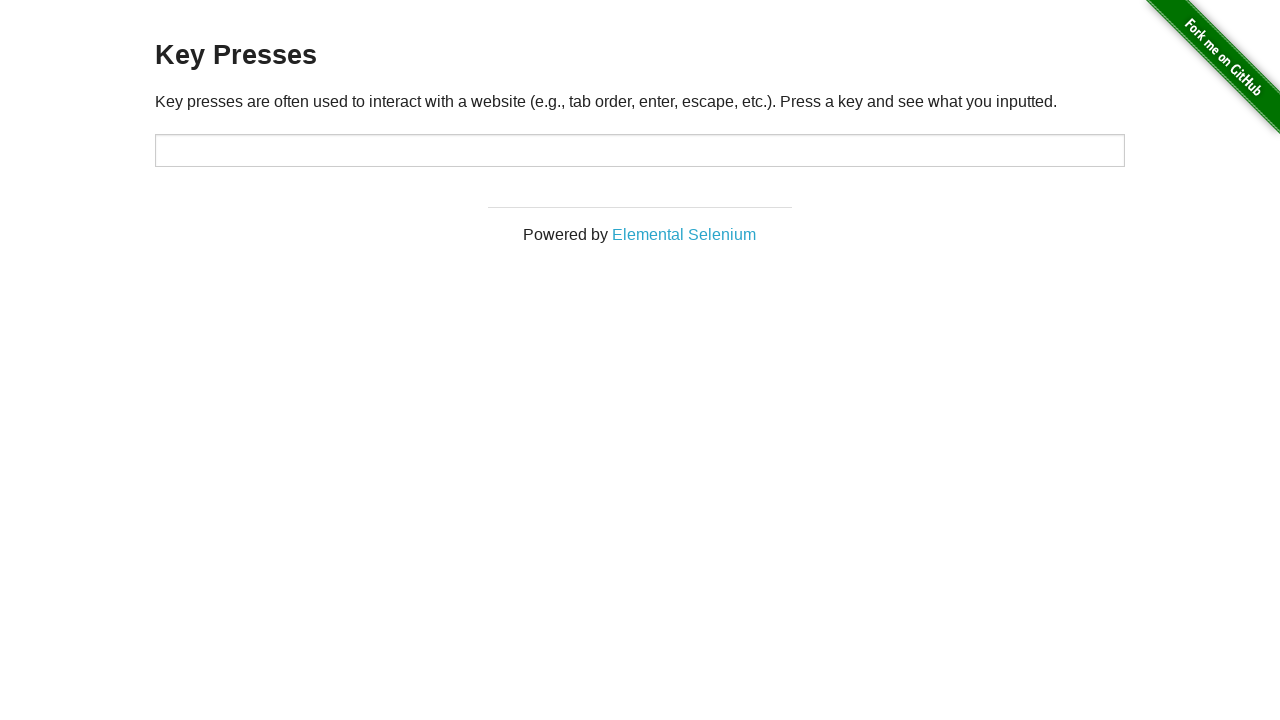

Sent space key to target input element on #target
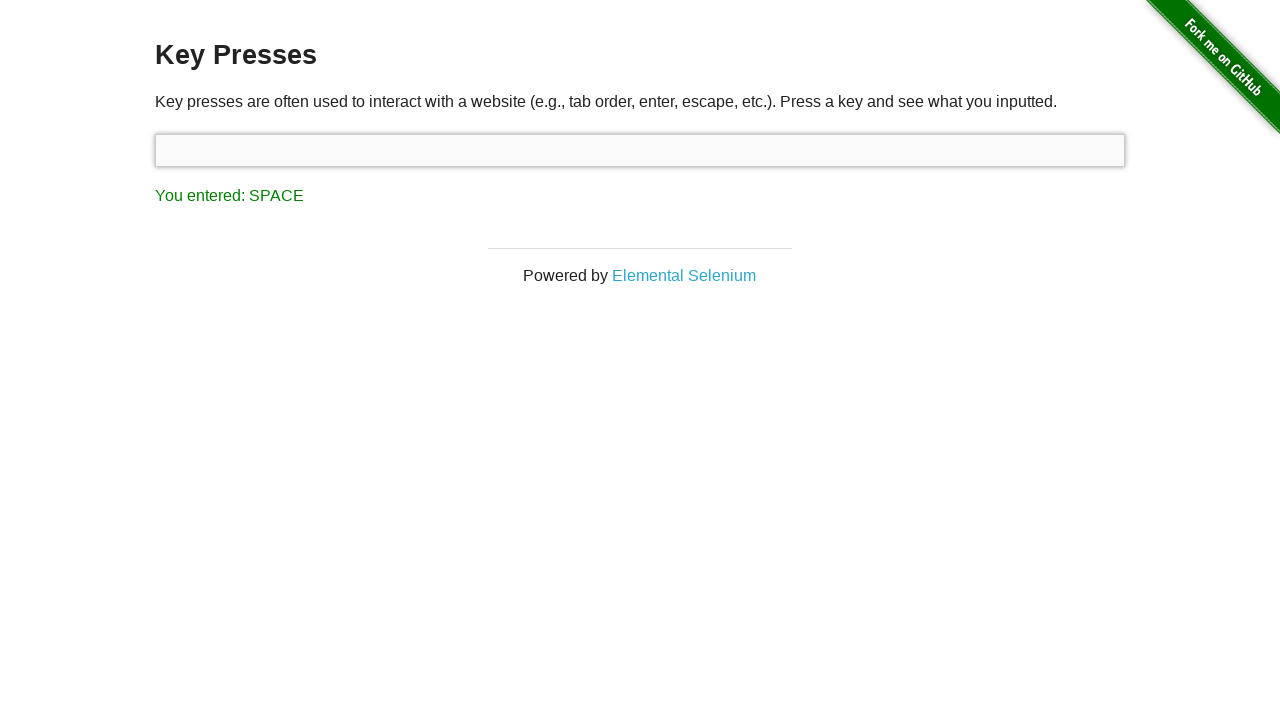

Result element loaded and is visible
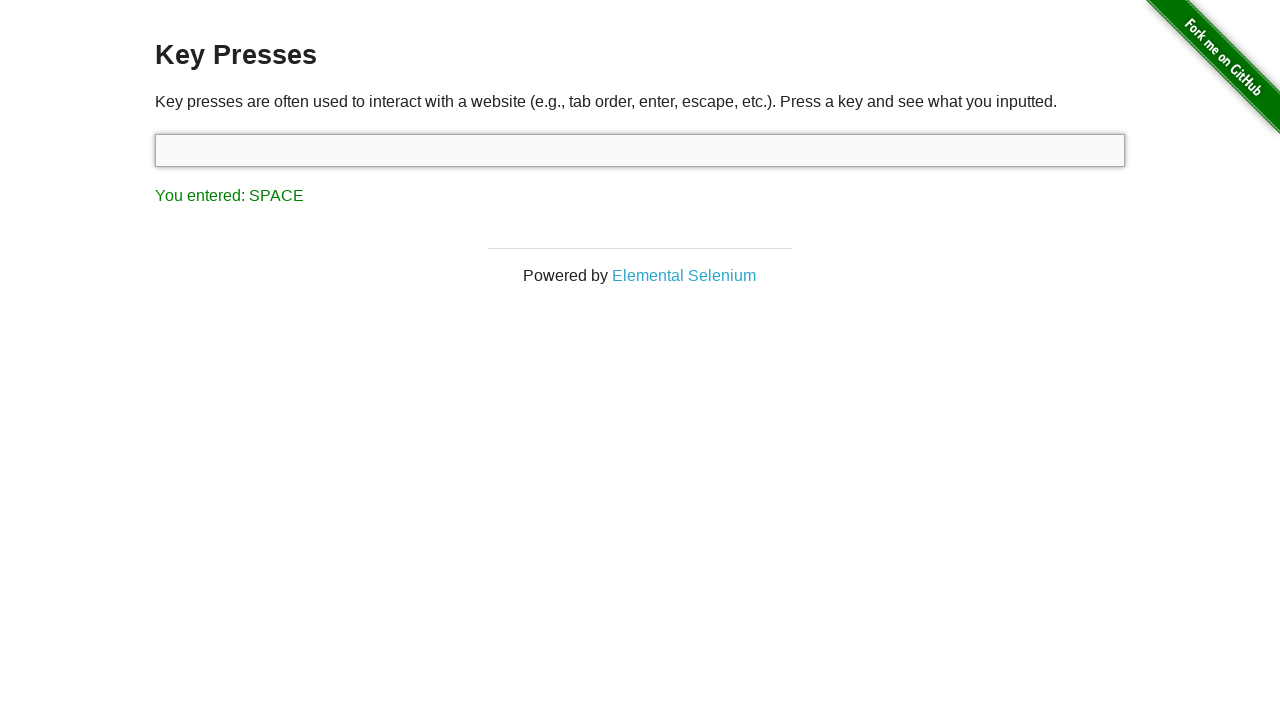

Retrieved result text content
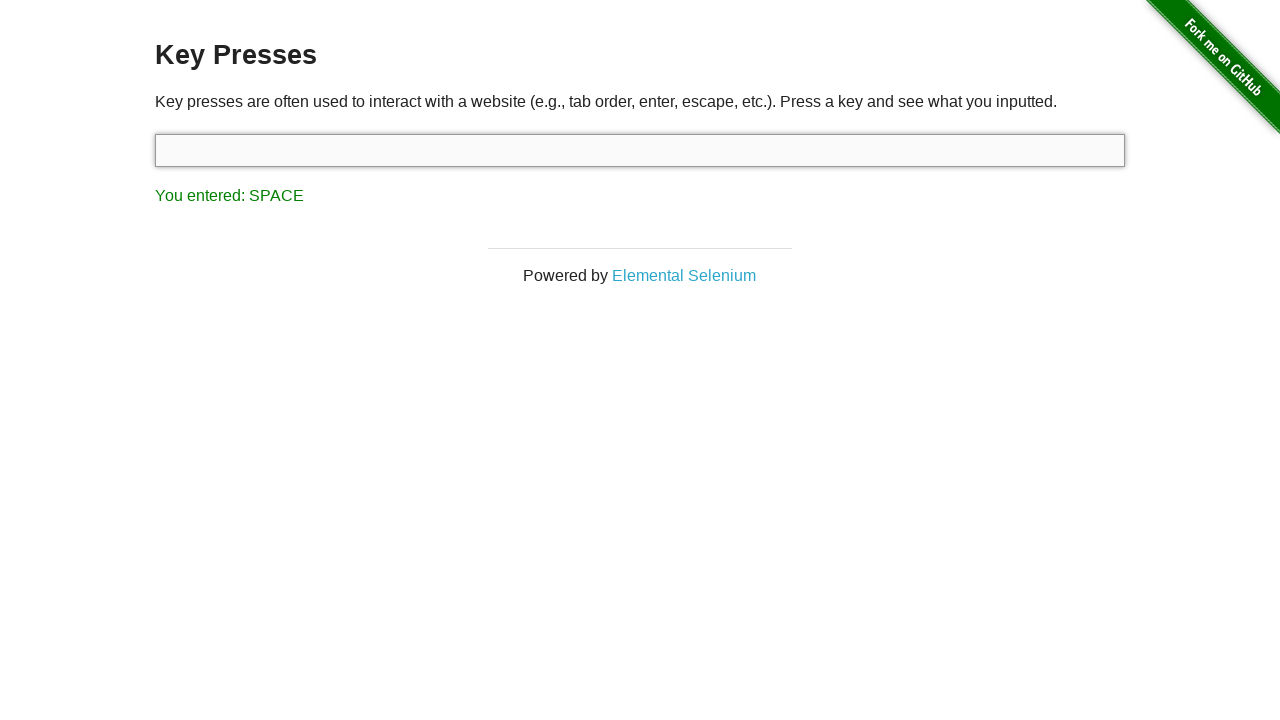

Assertion passed: result text matches expected 'You entered: SPACE'
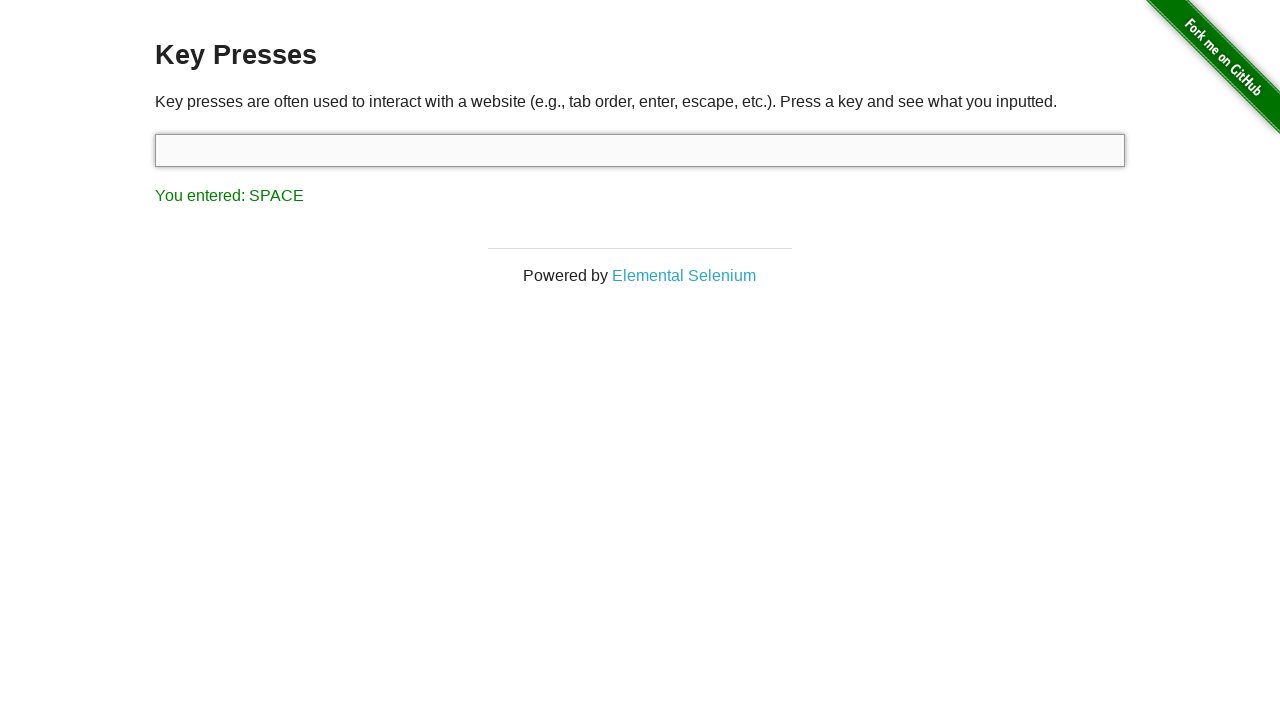

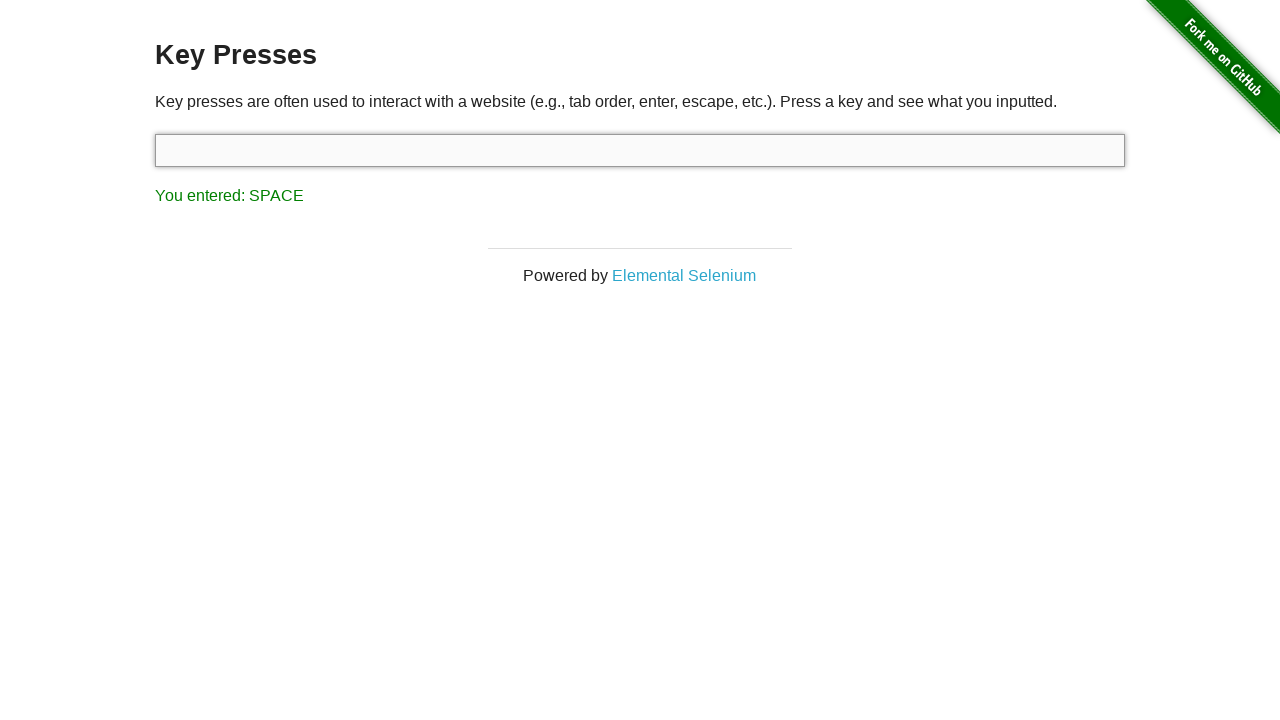